Tests a form by calculating a mathematical value from an element attribute, filling the answer, selecting checkbox and radio button, then submitting

Starting URL: http://suninjuly.github.io/get_attribute.html

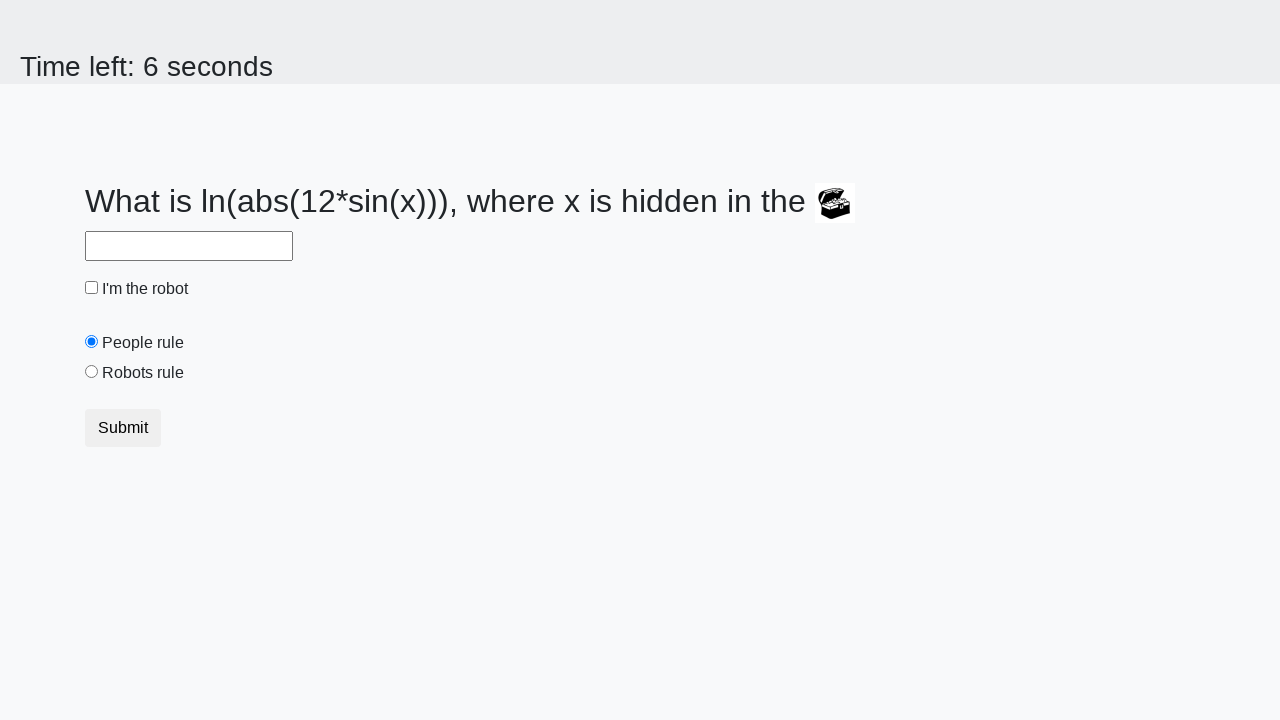

Located treasure element
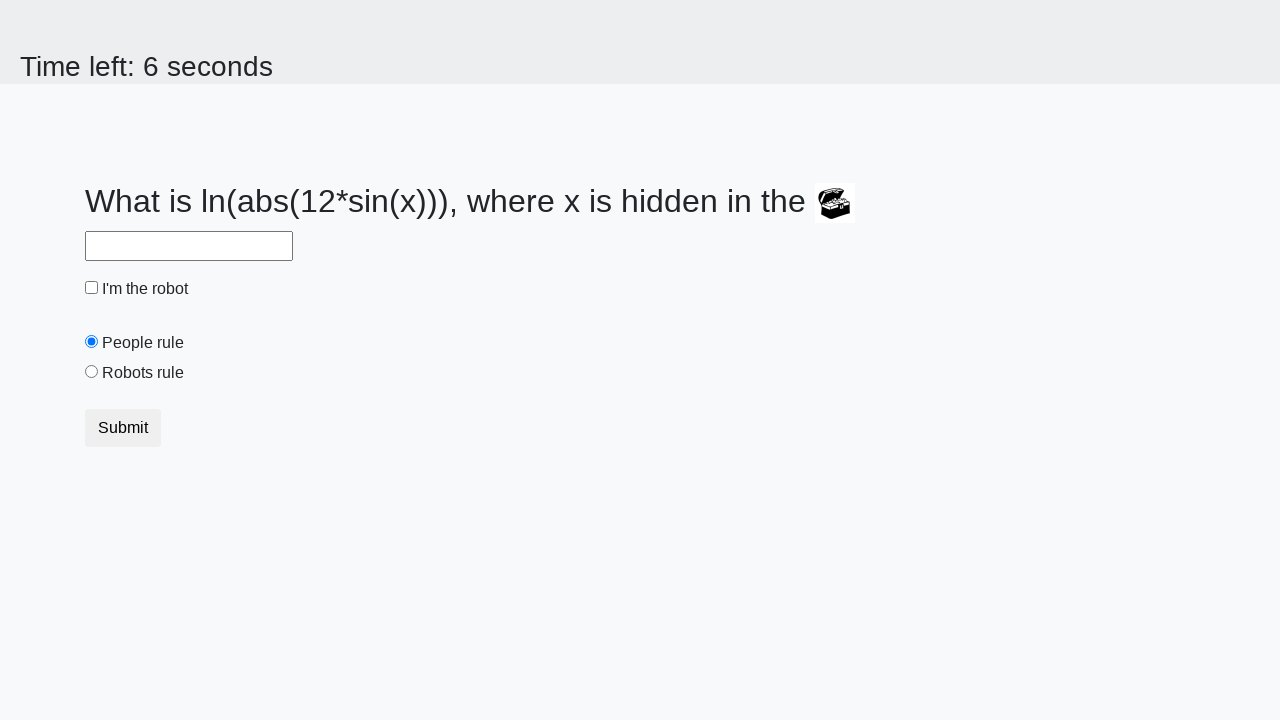

Extracted valuex attribute from treasure element
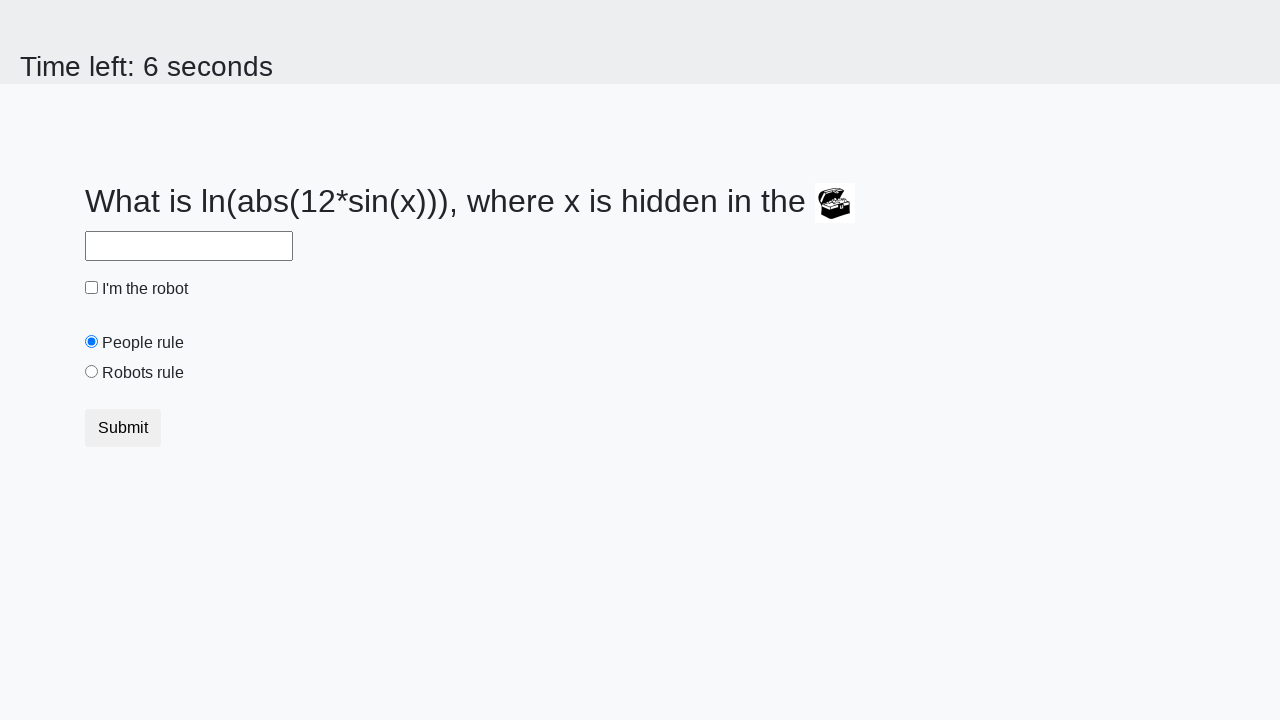

Calculated mathematical value: 2.2497792468903905
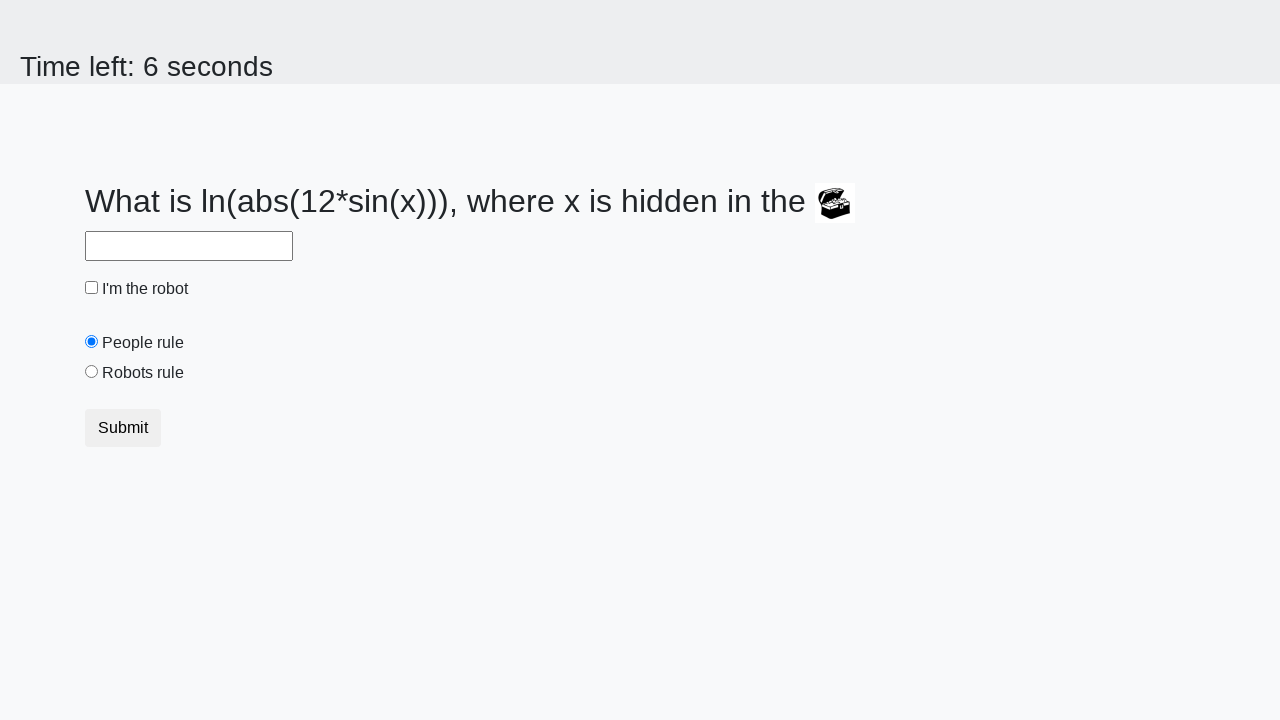

Filled answer field with calculated value on #answer
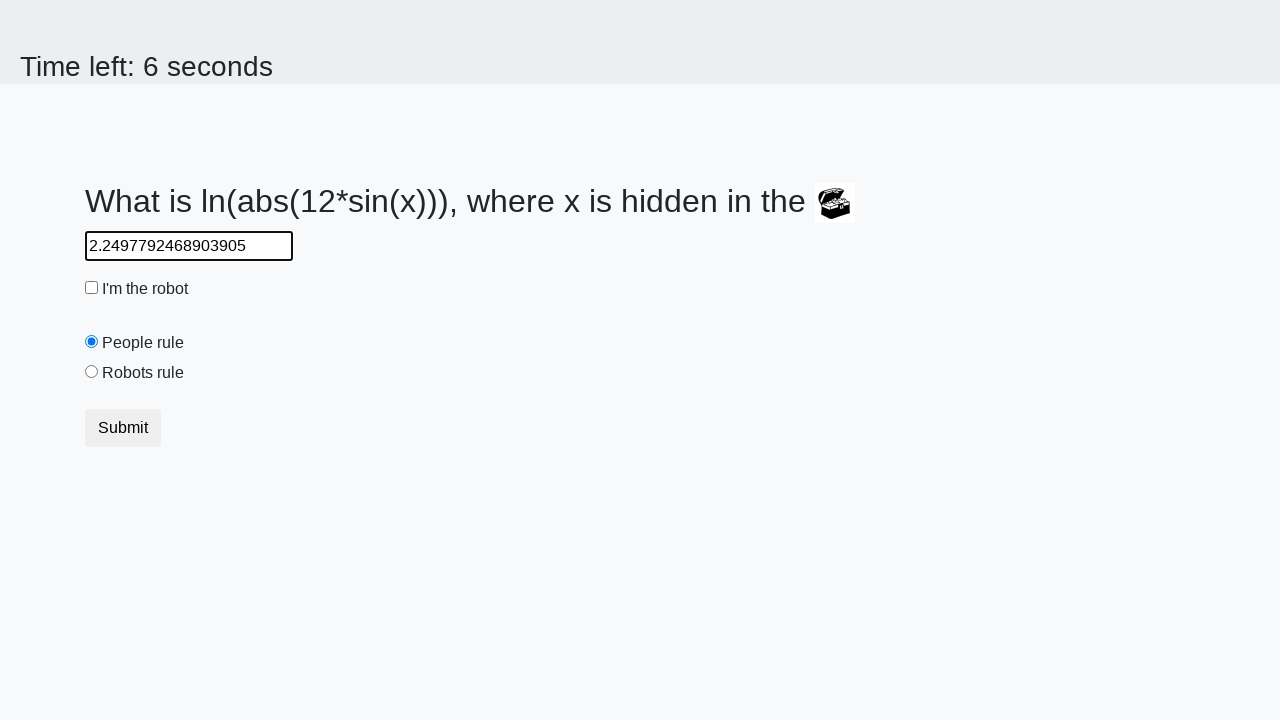

Clicked robot checkbox at (92, 288) on #robotCheckbox
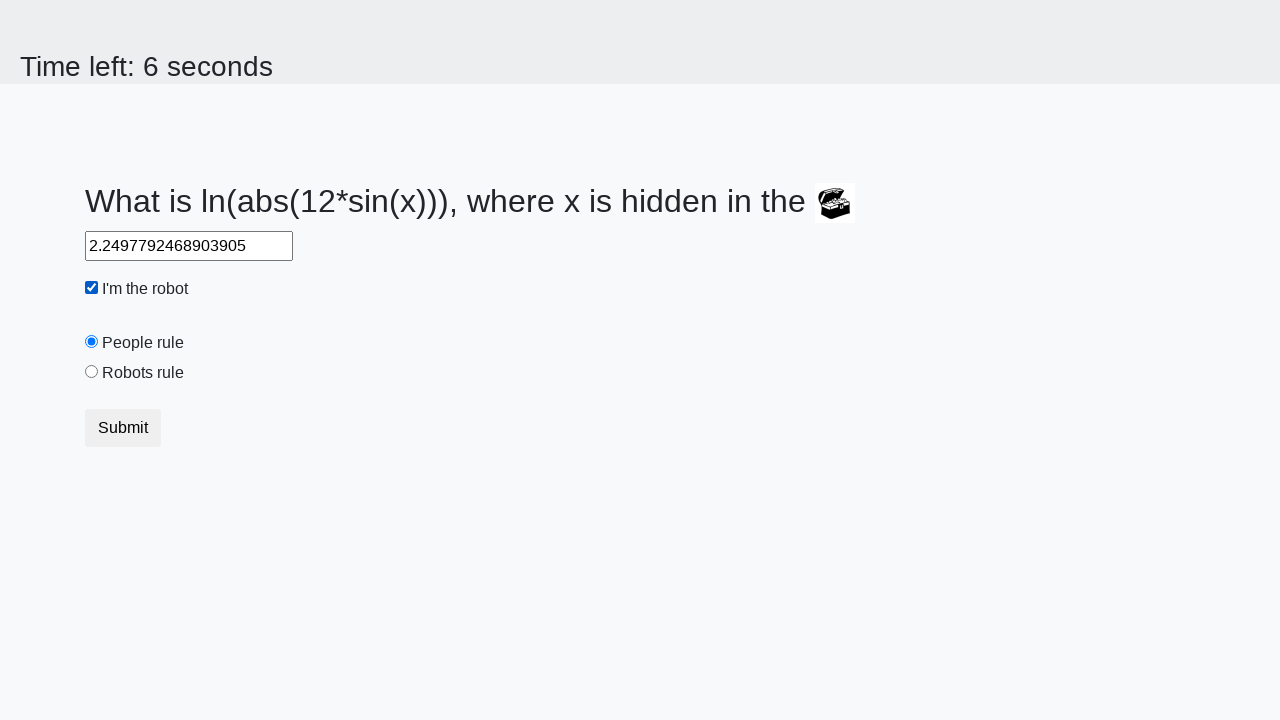

Clicked robots rule radio button at (92, 372) on #robotsRule
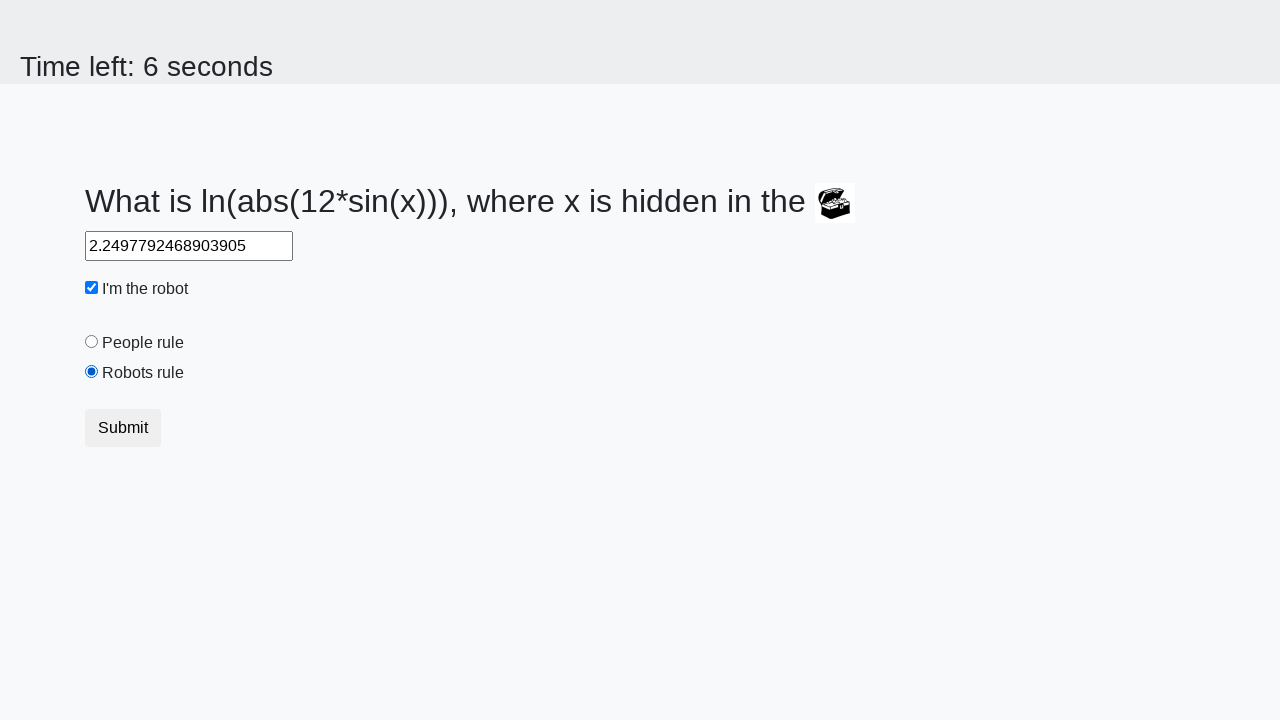

Clicked submit button at (123, 428) on button
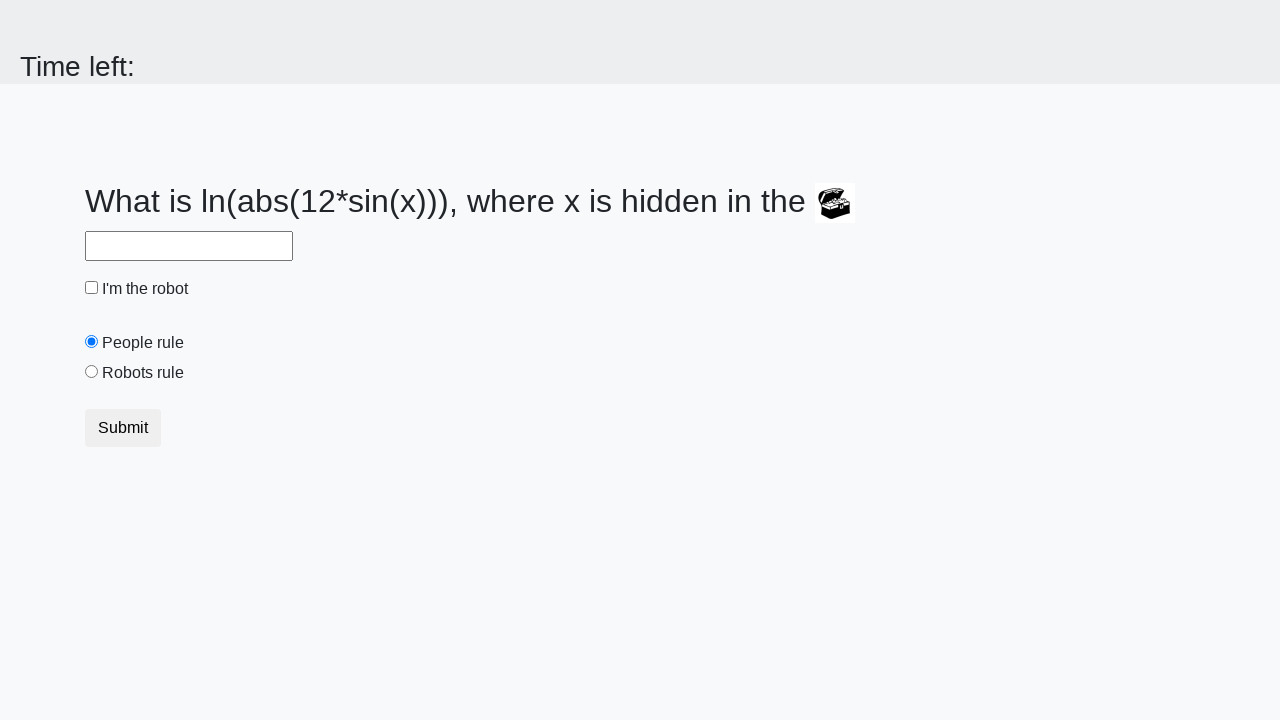

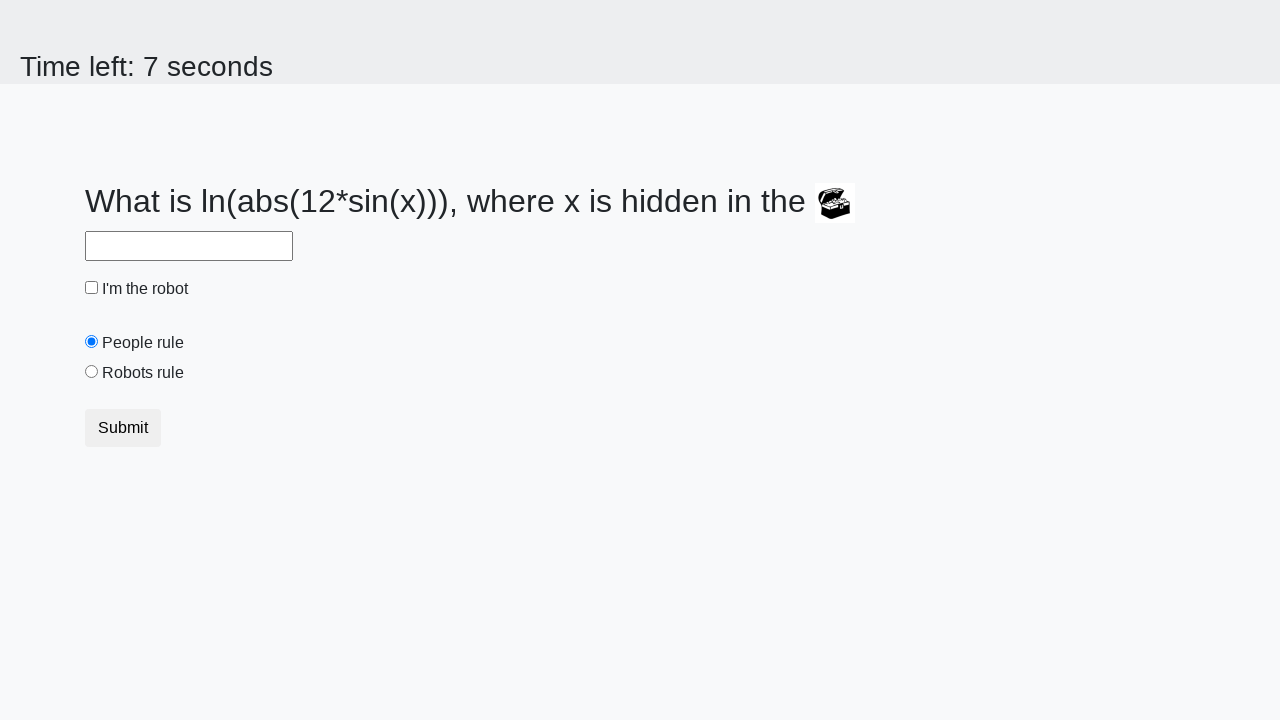